Tests various form elements on an automation practice page including radio buttons, text input, dropdown selection, checkboxes, and alert handling

Starting URL: https://rahulshettyacademy.com/AutomationPractice/

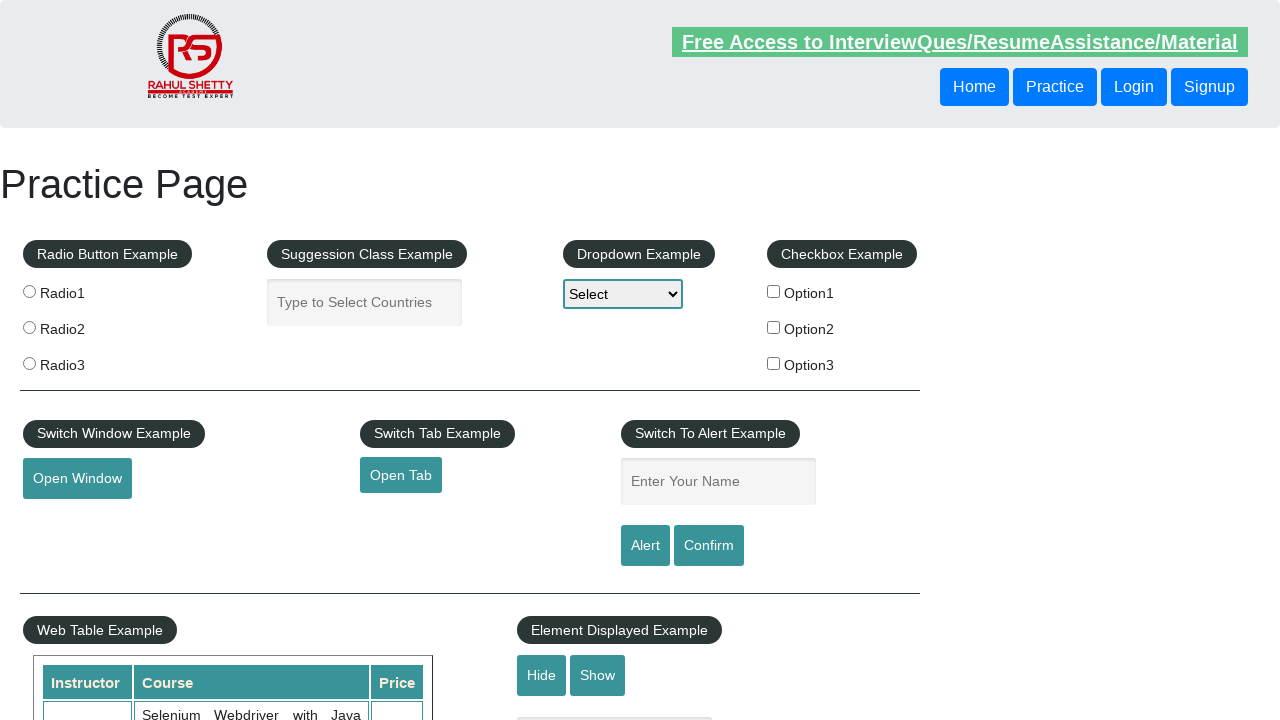

Navigated to automation practice page
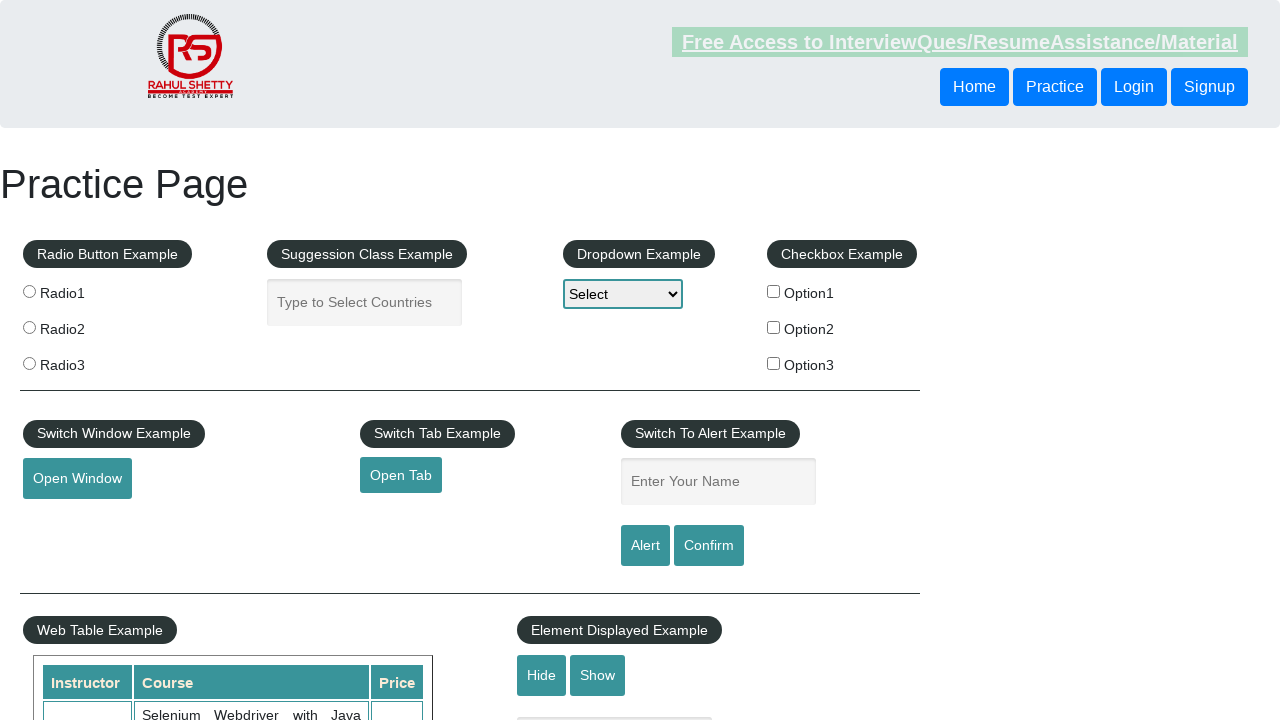

Clicked radio button option 1 at (29, 291) on xpath=//input[@value='radio1']
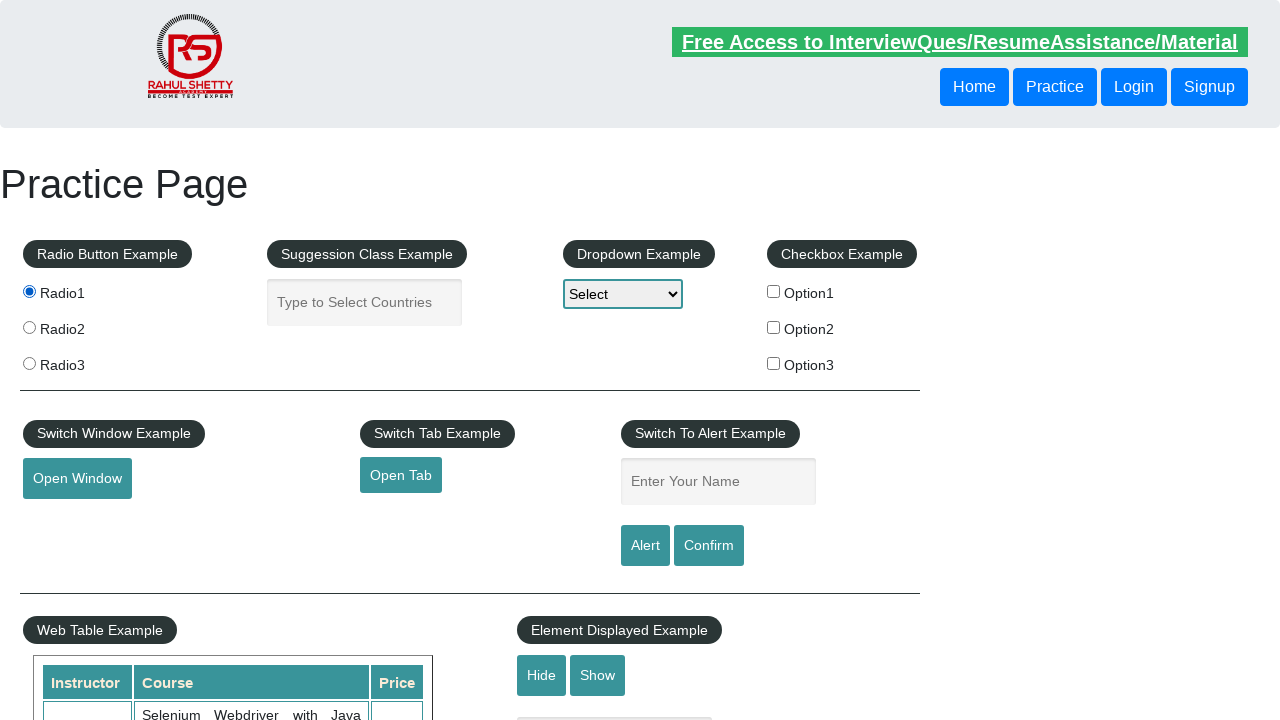

Filled autocomplete field with 'TestUser123' on #autocomplete
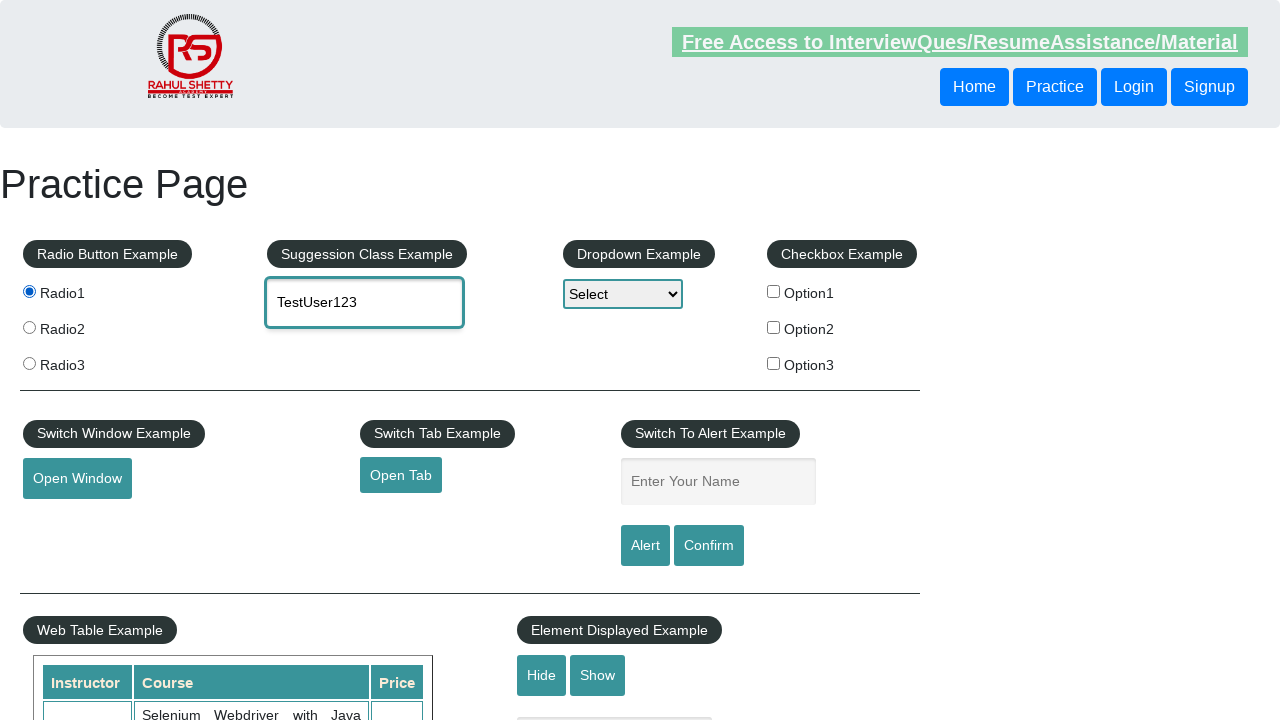

Selected 'Option1' from dropdown on #dropdown-class-example
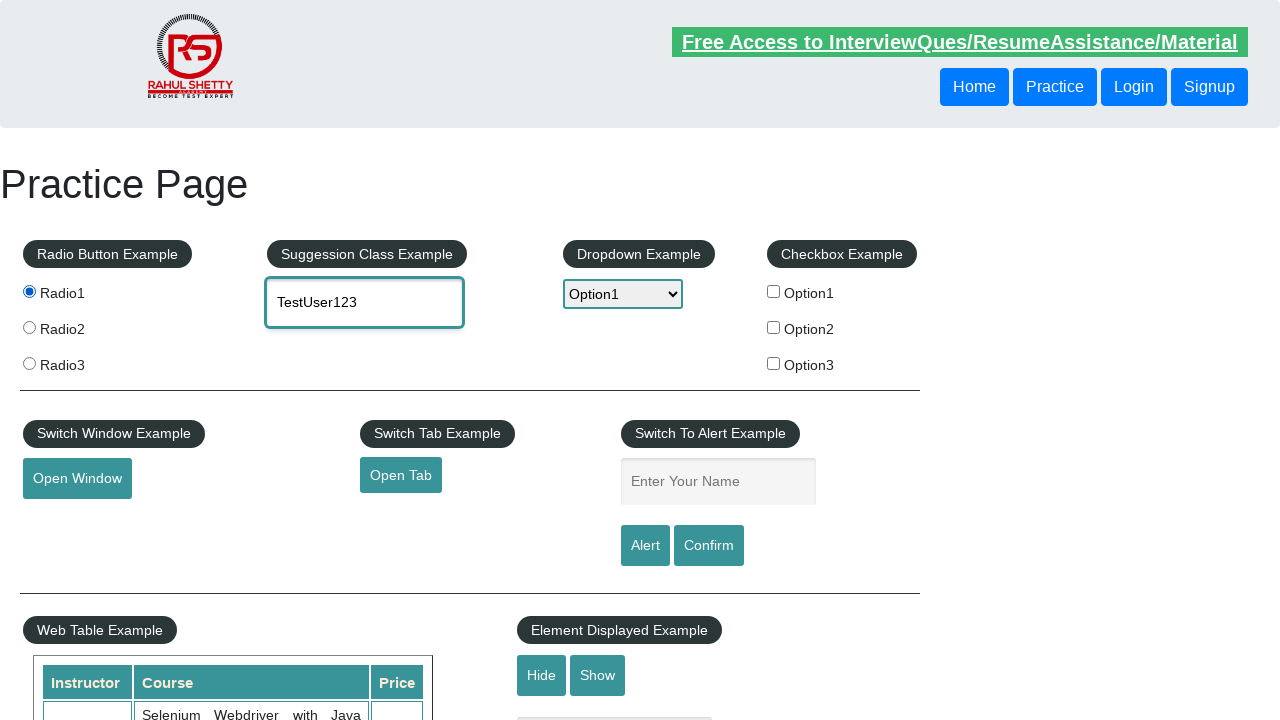

Clicked checkbox option 1 at (774, 291) on xpath=//input[@id='checkBoxOption1']
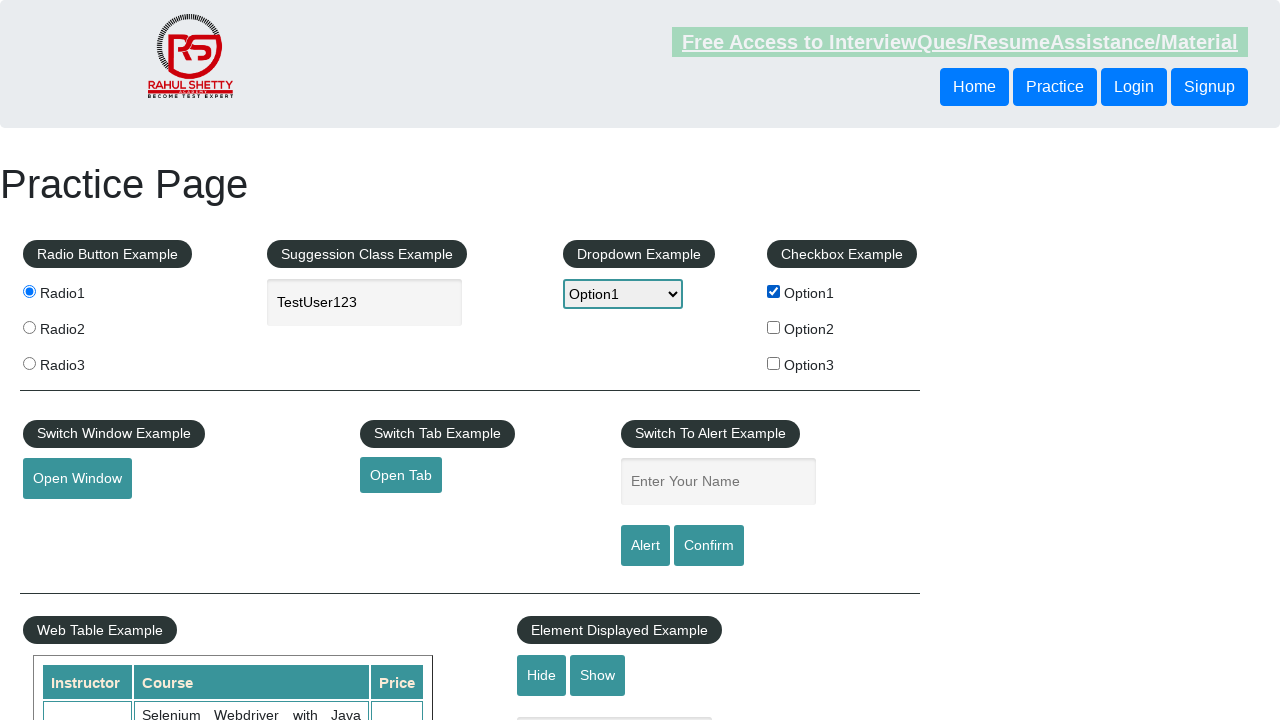

Filled name field with 'TestUser456' for alert demo on //input[@id='name']
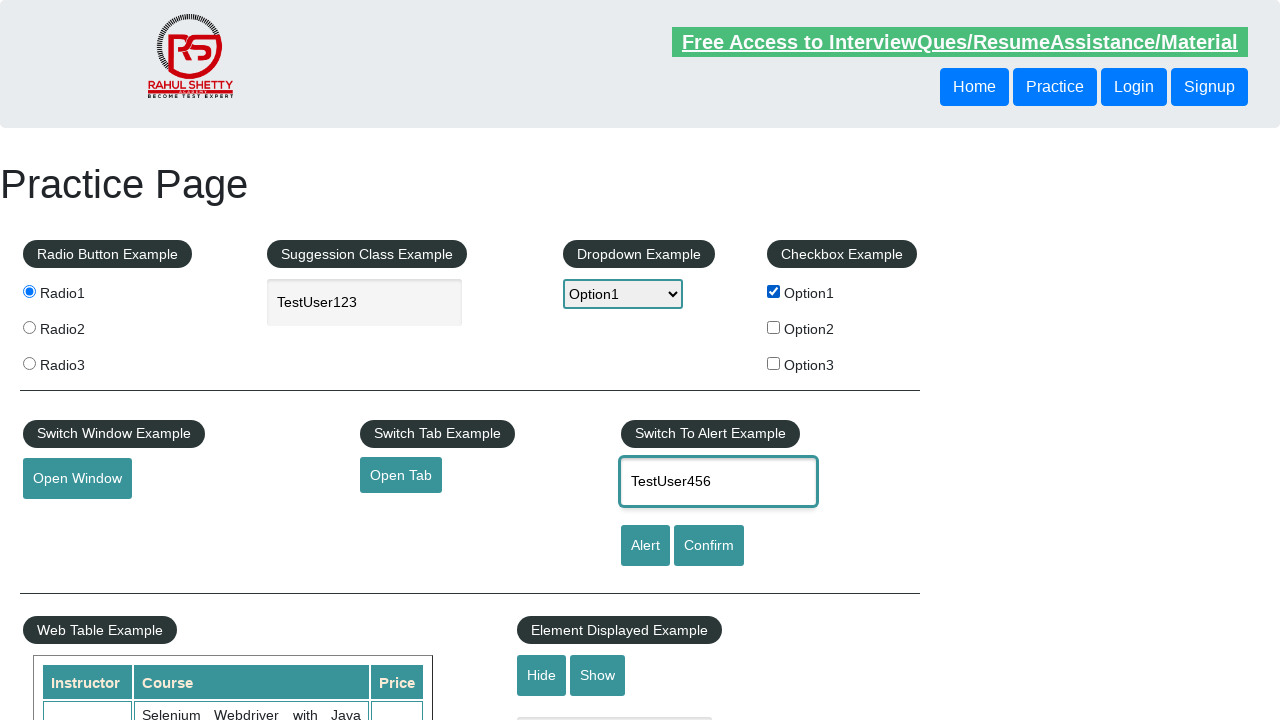

Clicked alert button at (645, 546) on xpath=//input[@id='alertbtn']
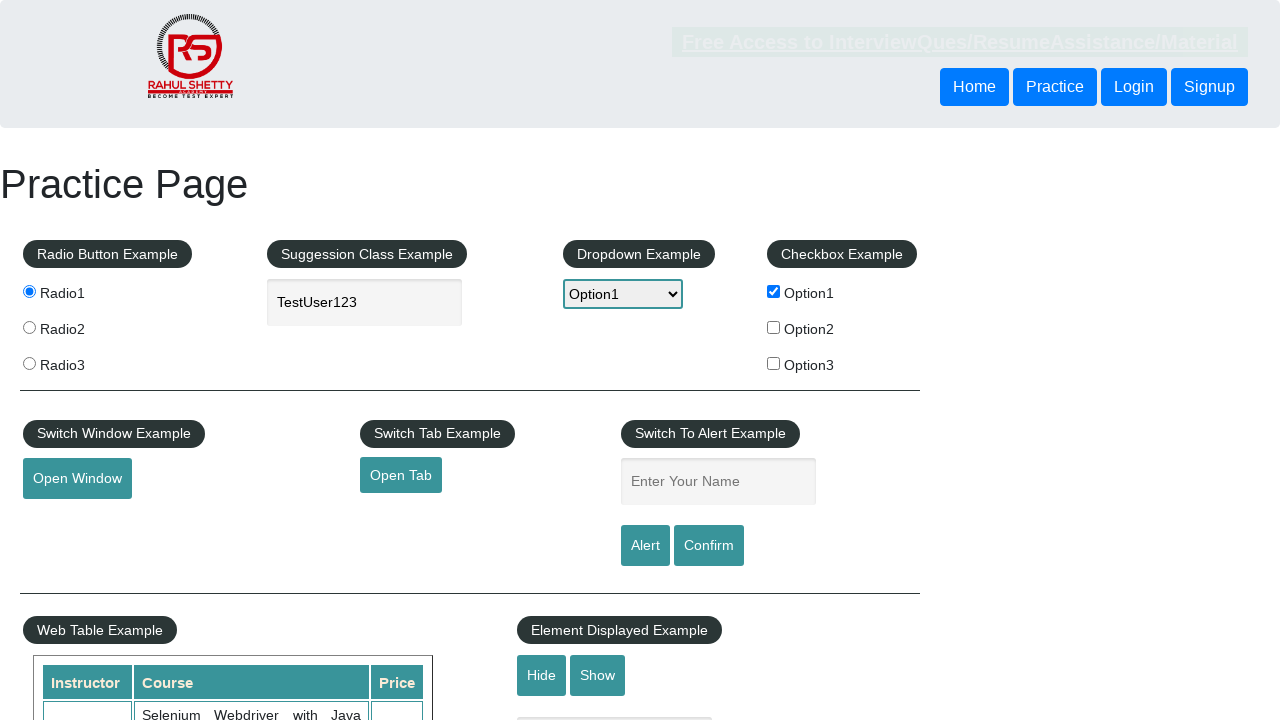

Set up dialog handler and accepted alert
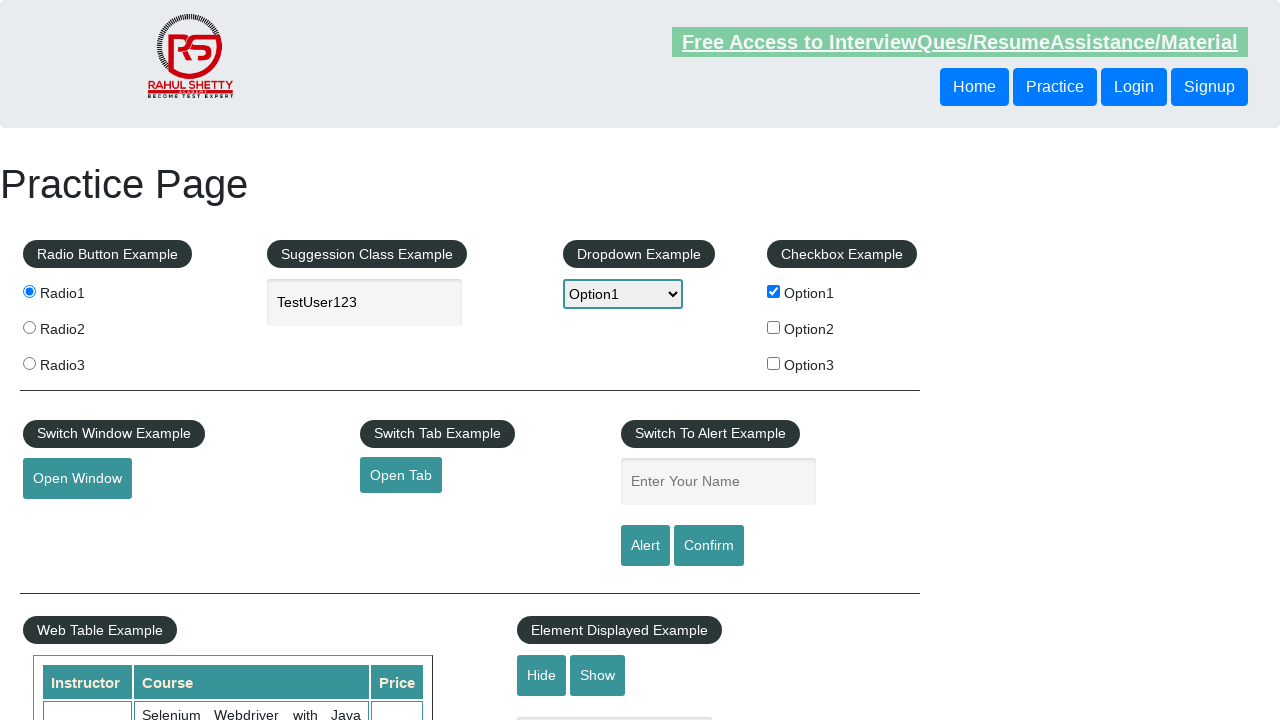

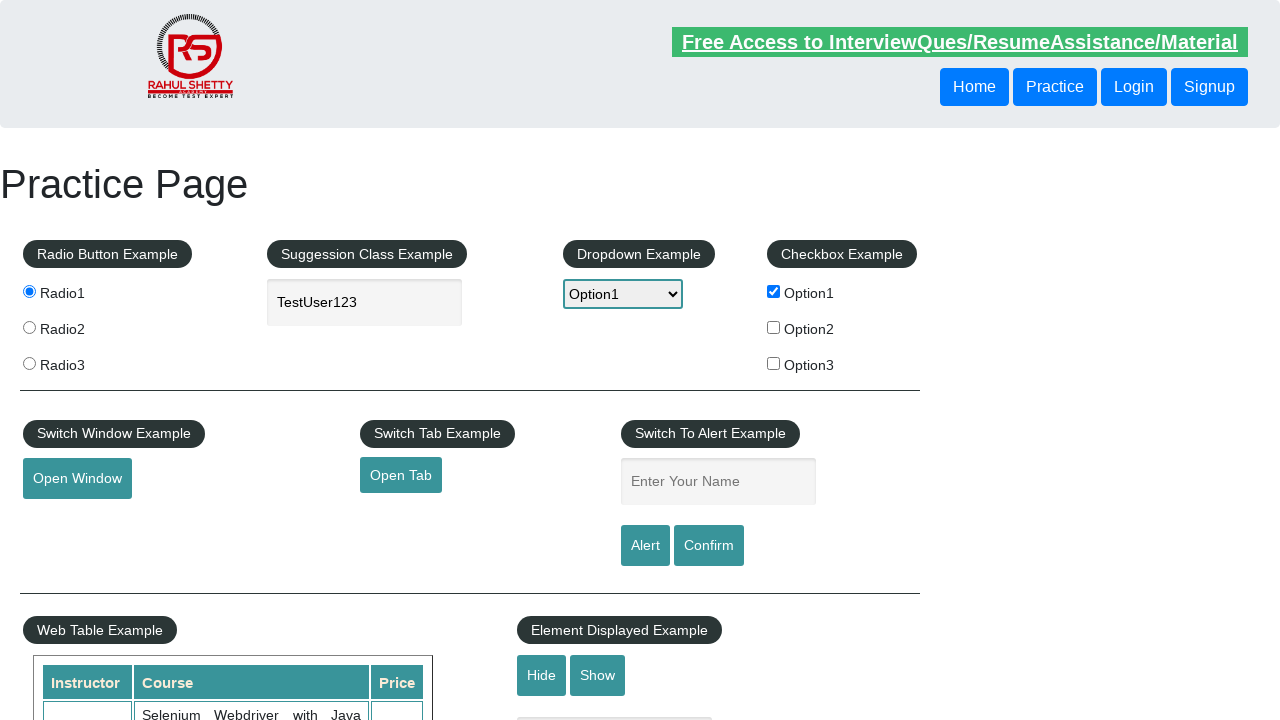